Tests FAQ accordion item 2 by clicking on the question heading and verifying the answer panel displays the correct text about rental time calculation

Starting URL: https://qa-scooter.praktikum-services.ru/

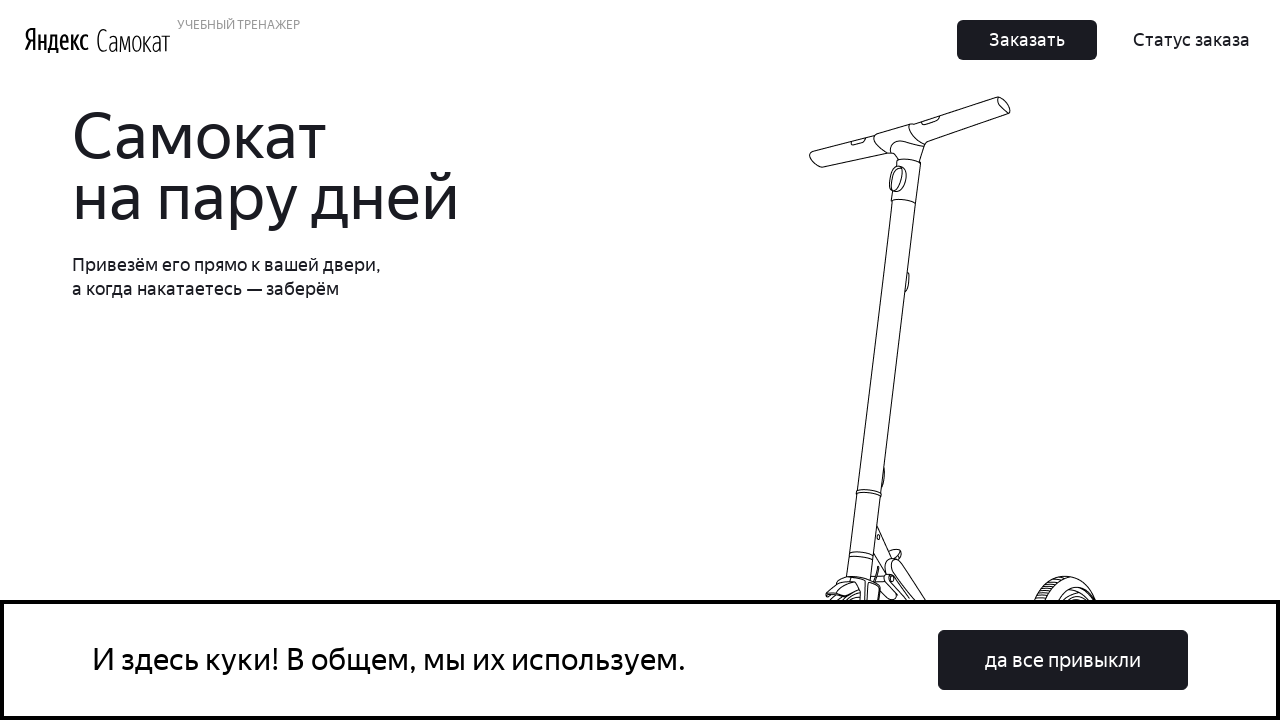

Located accordion heading 2
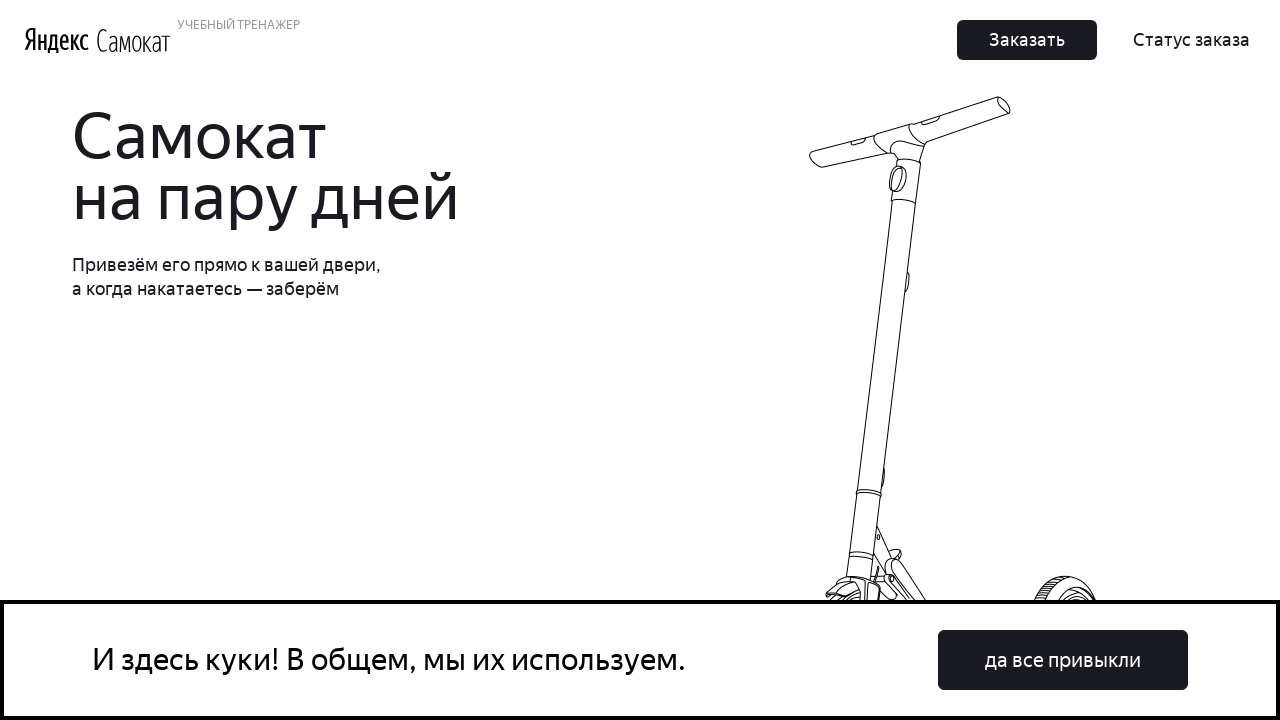

Scrolled accordion heading 2 into view
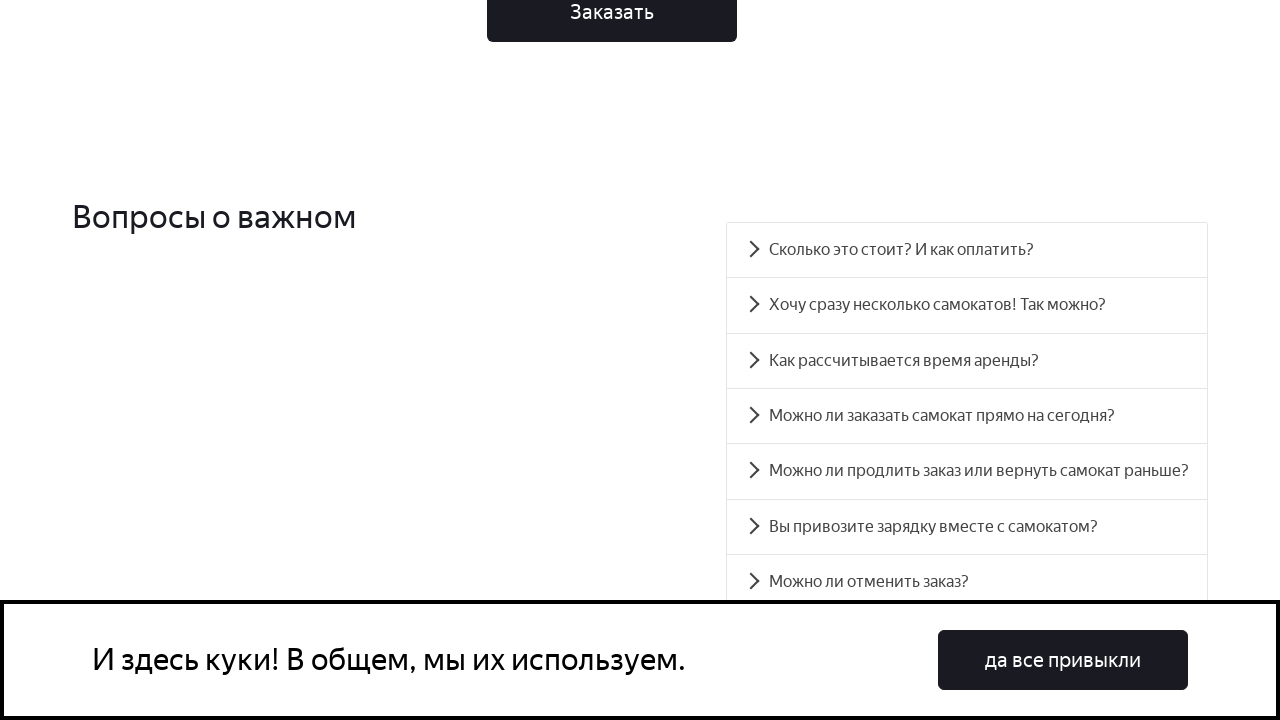

Clicked on accordion heading 2 at (967, 361) on #accordion__heading-2
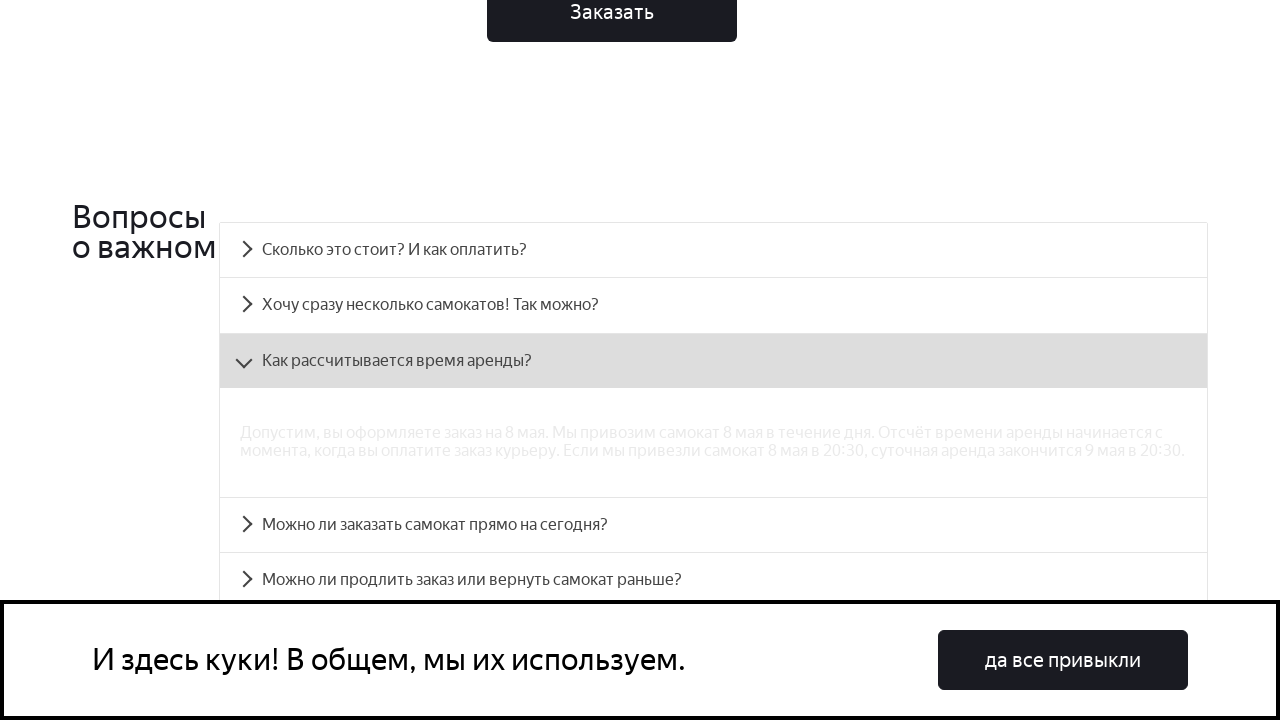

Accordion panel 2 became visible
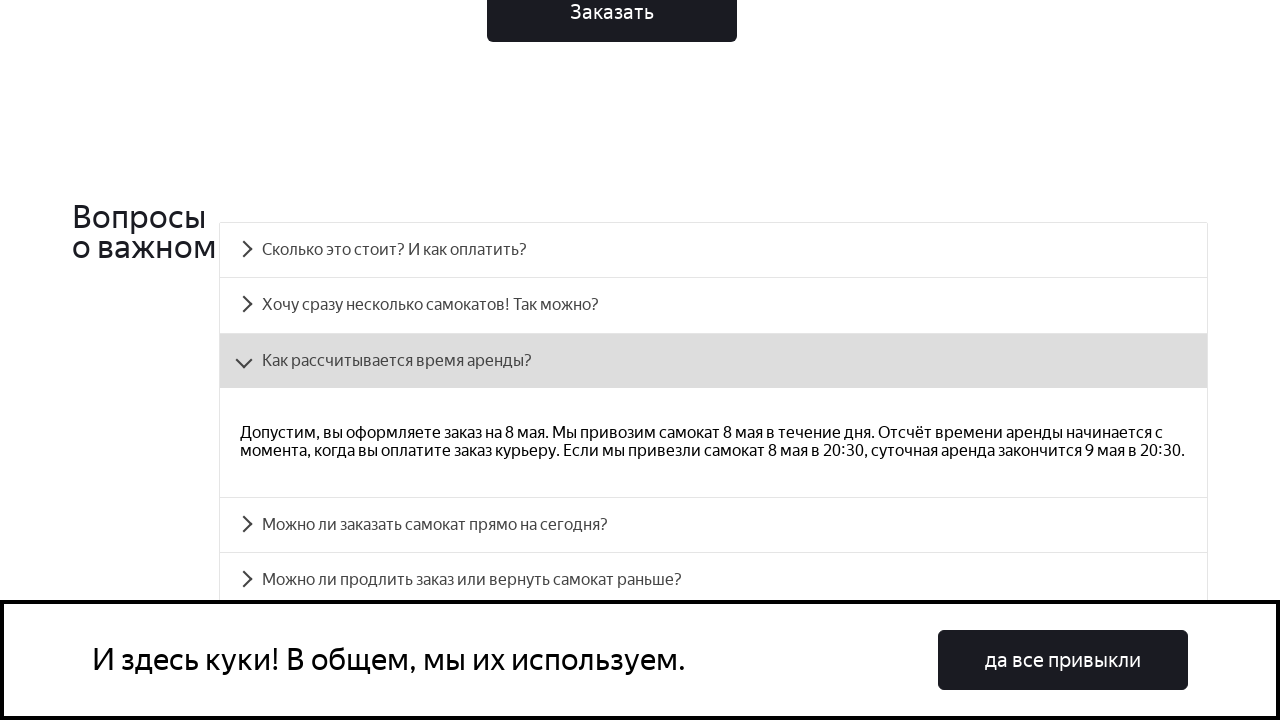

Retrieved text content from accordion panel 2
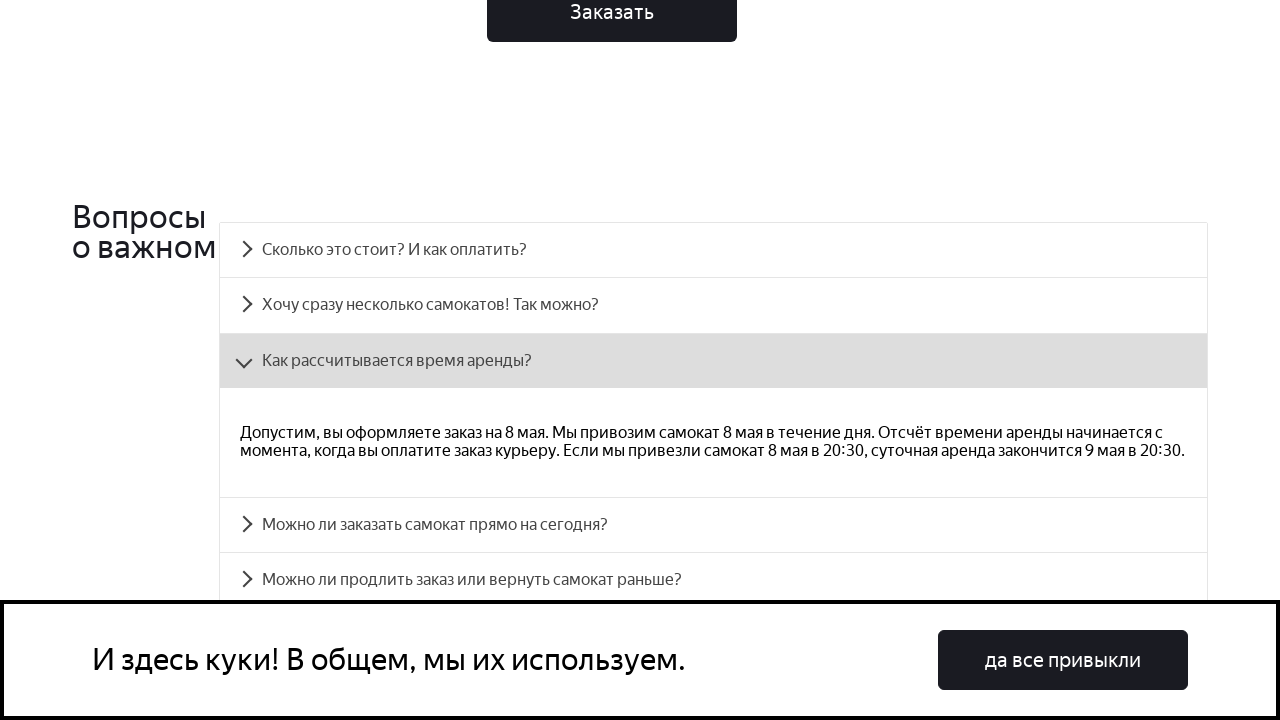

Verified accordion panel 2 contains correct text about rental time calculation
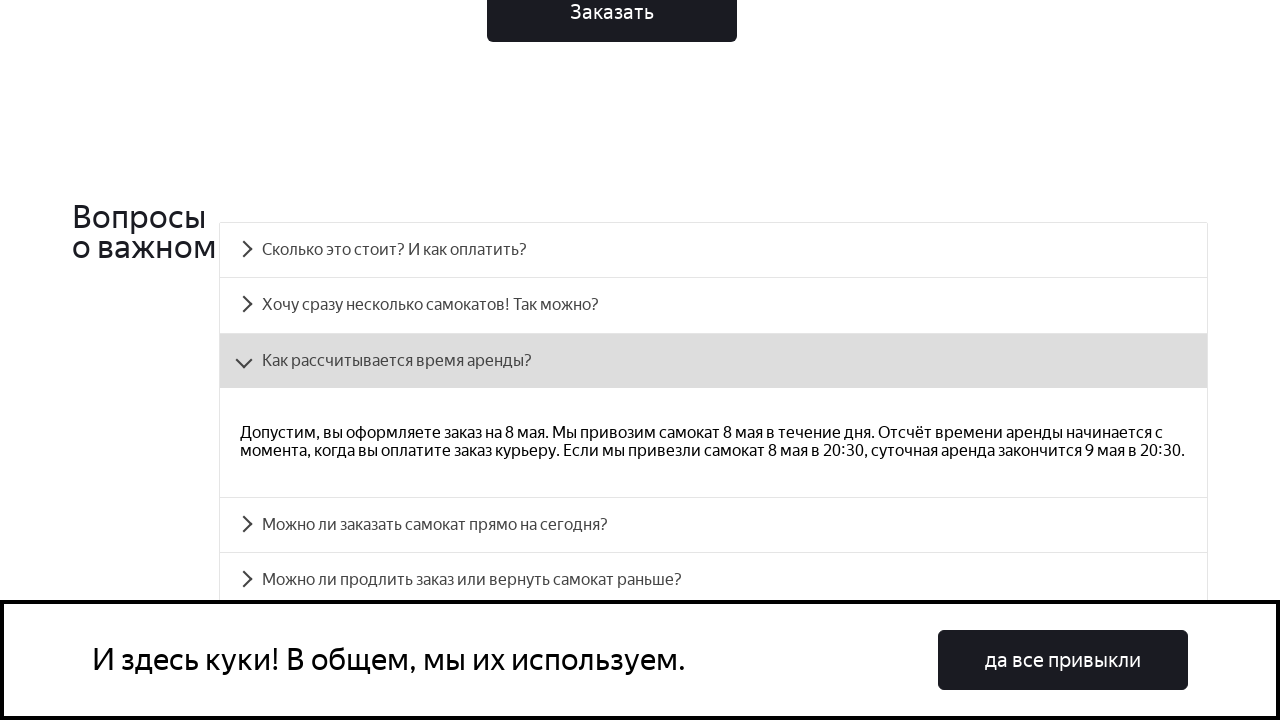

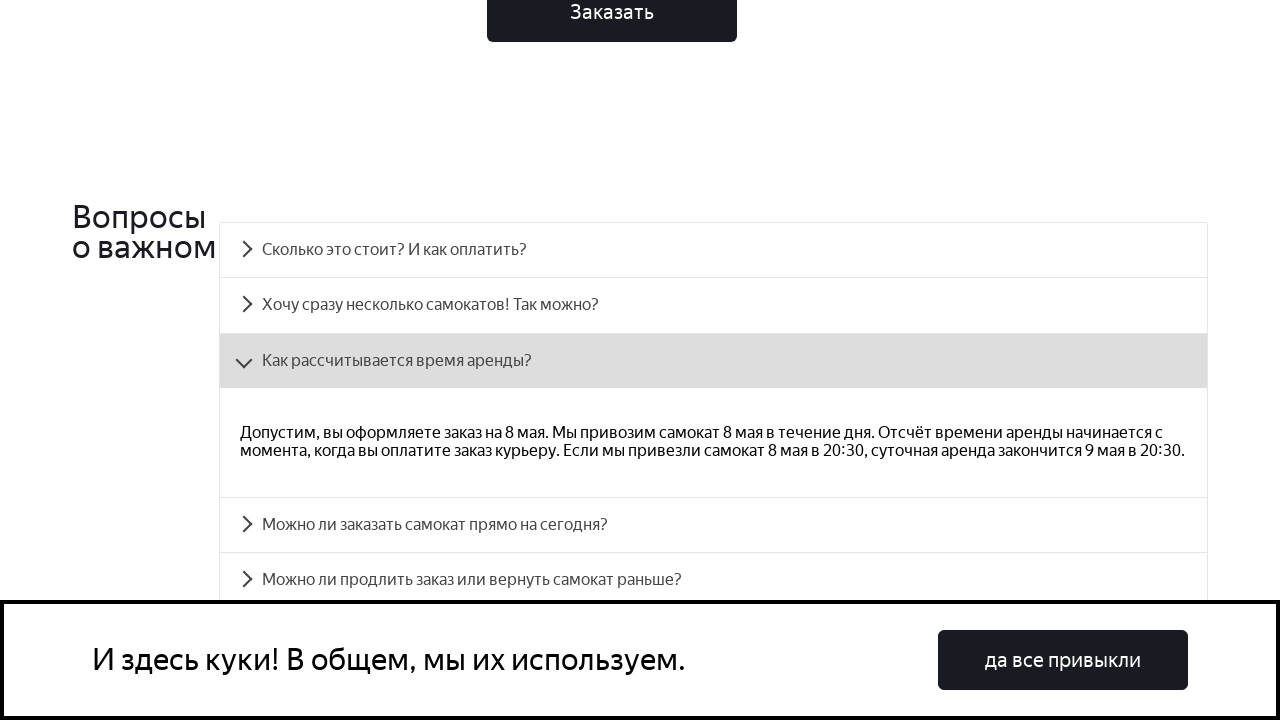